Tests AJAX dropdown functionality by clicking a dropdown button, waiting for the Facebook option to become visible via AJAX, and then clicking on it.

Starting URL: http://omayo.blogspot.com/

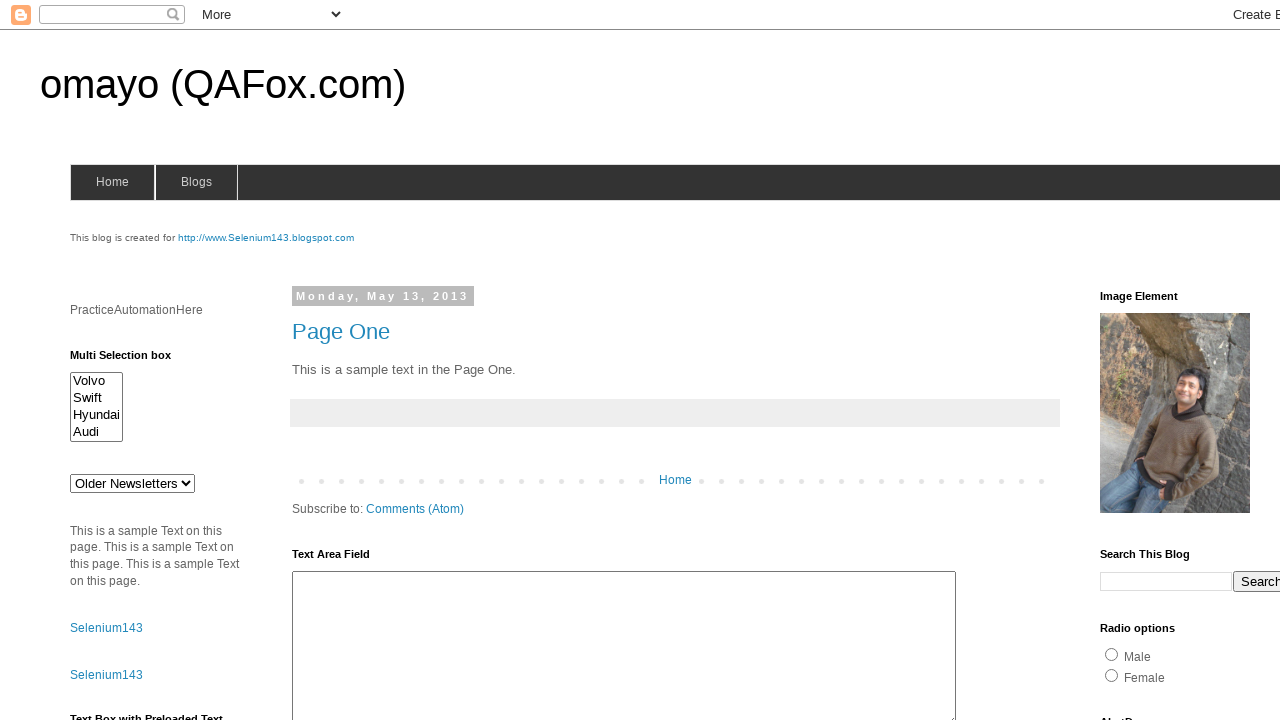

Clicked dropdown button to trigger AJAX call at (1227, 360) on .dropbtn
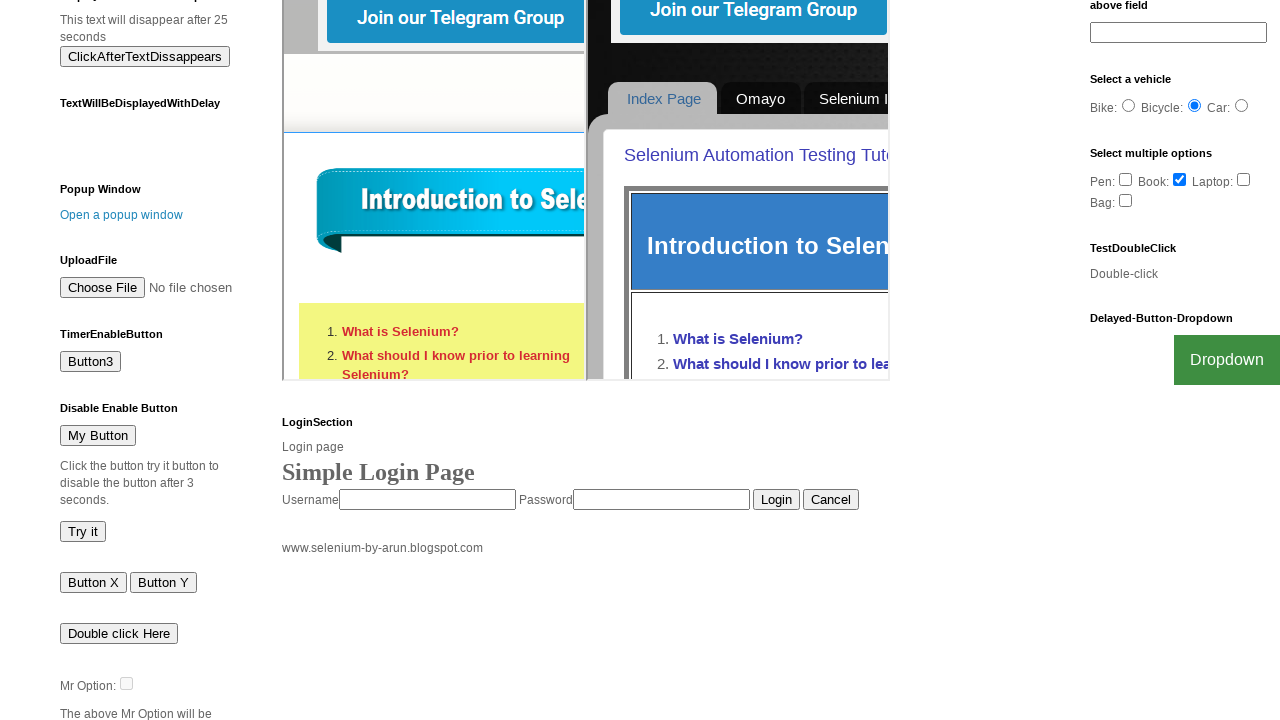

Facebook option became visible after AJAX load
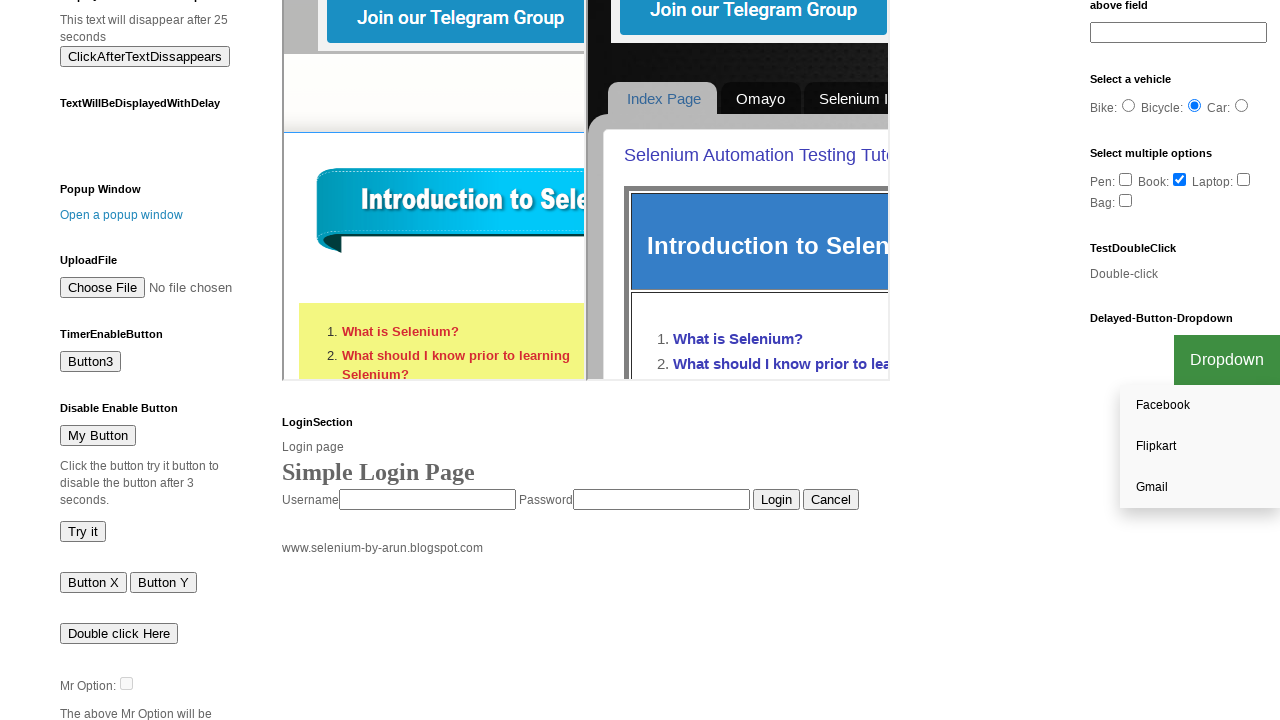

Clicked Facebook option from dropdown at (1200, 406) on a:text('Facebook')
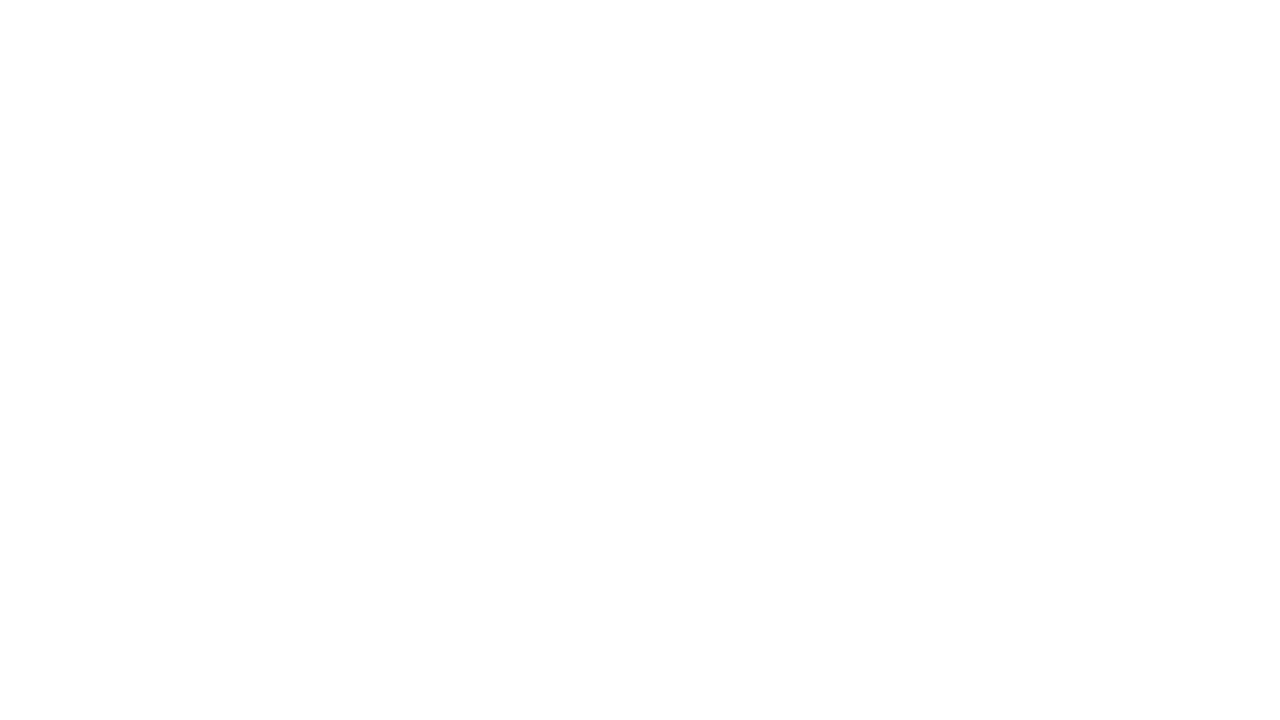

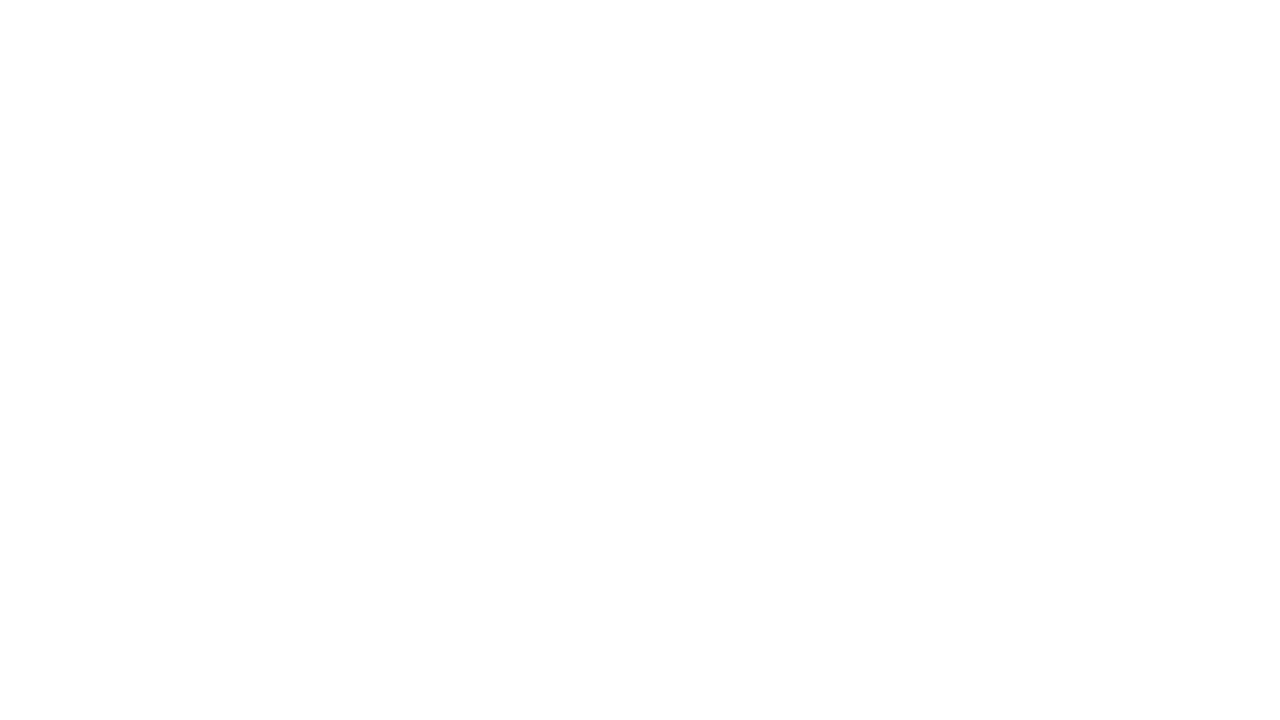